Tests browser back navigation by navigating to a demo site, clicking the 'Make Appointment' button, and then using the browser back function to return to the previous page.

Starting URL: http://demoaut.katalon.com/

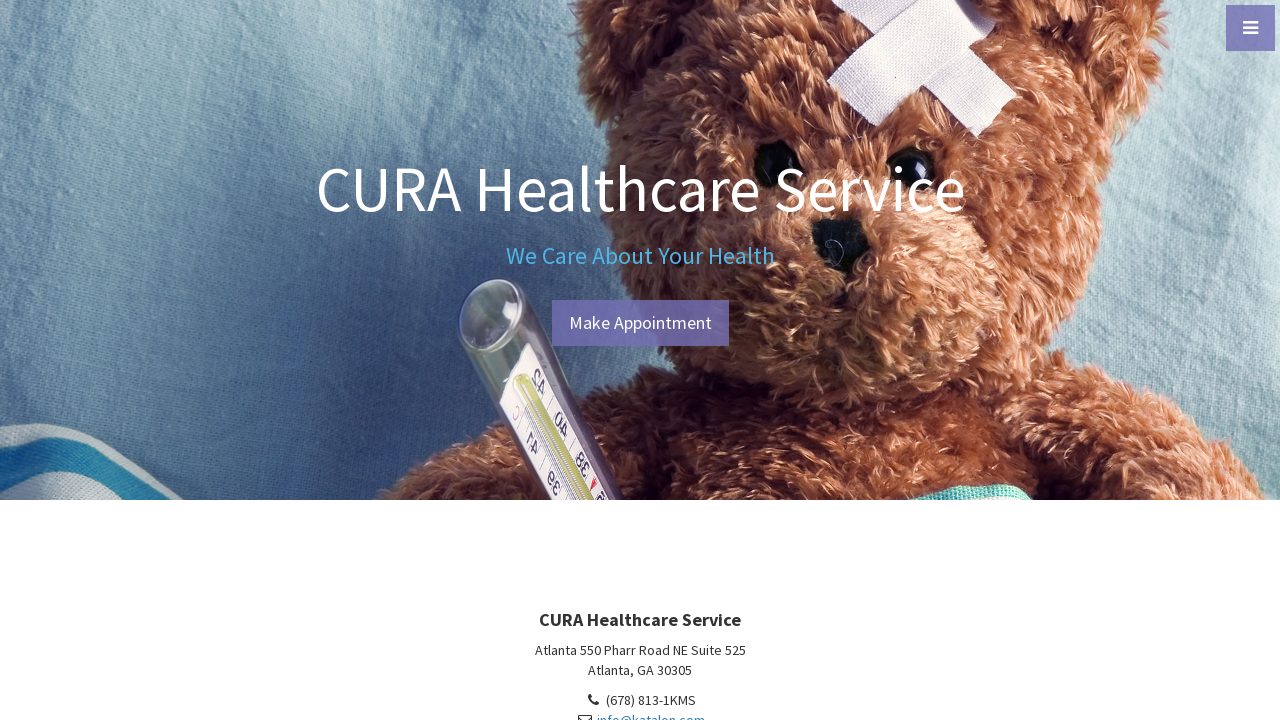

Clicked 'Make Appointment' button at (640, 323) on text=Make Appointment
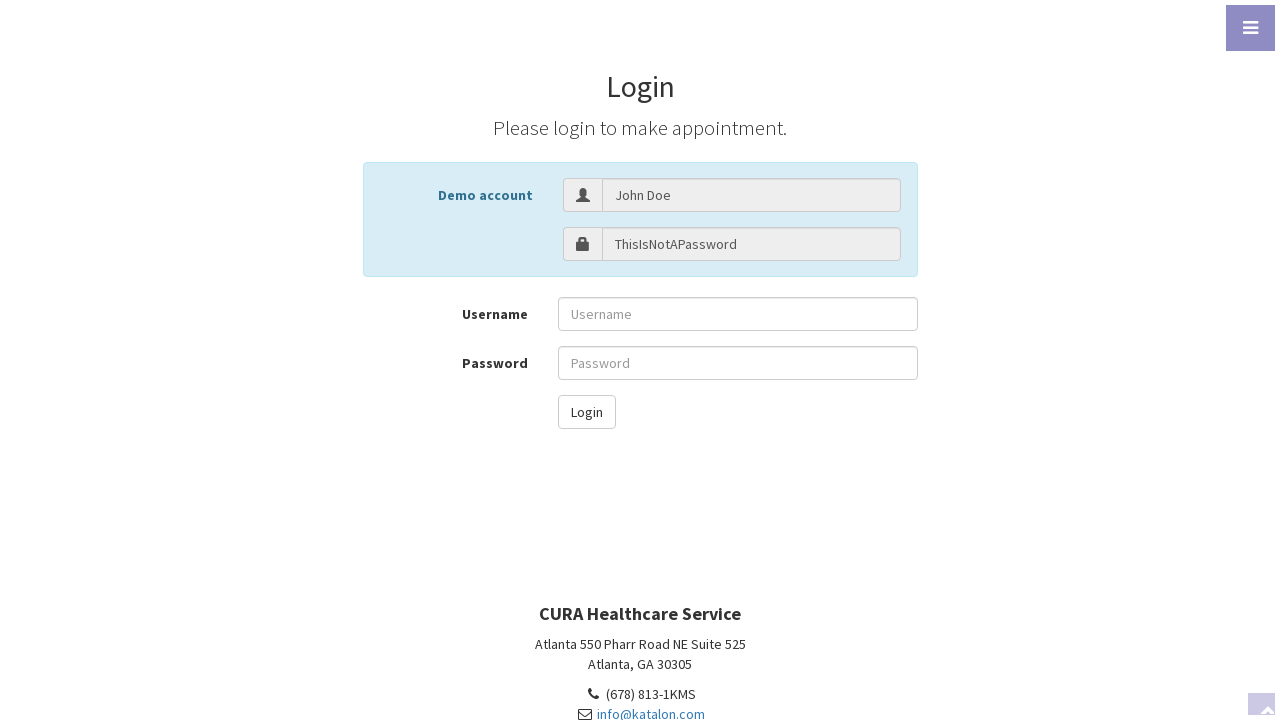

Waited for appointment page to load
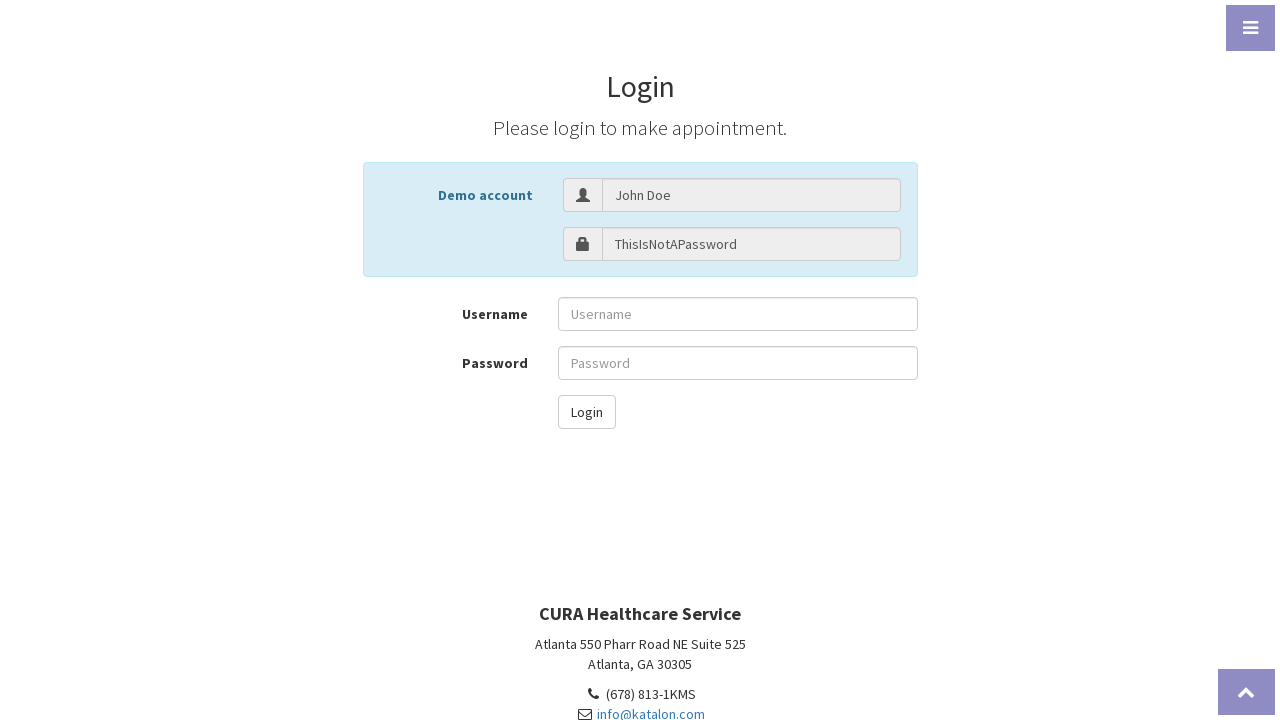

Navigated back using browser back button
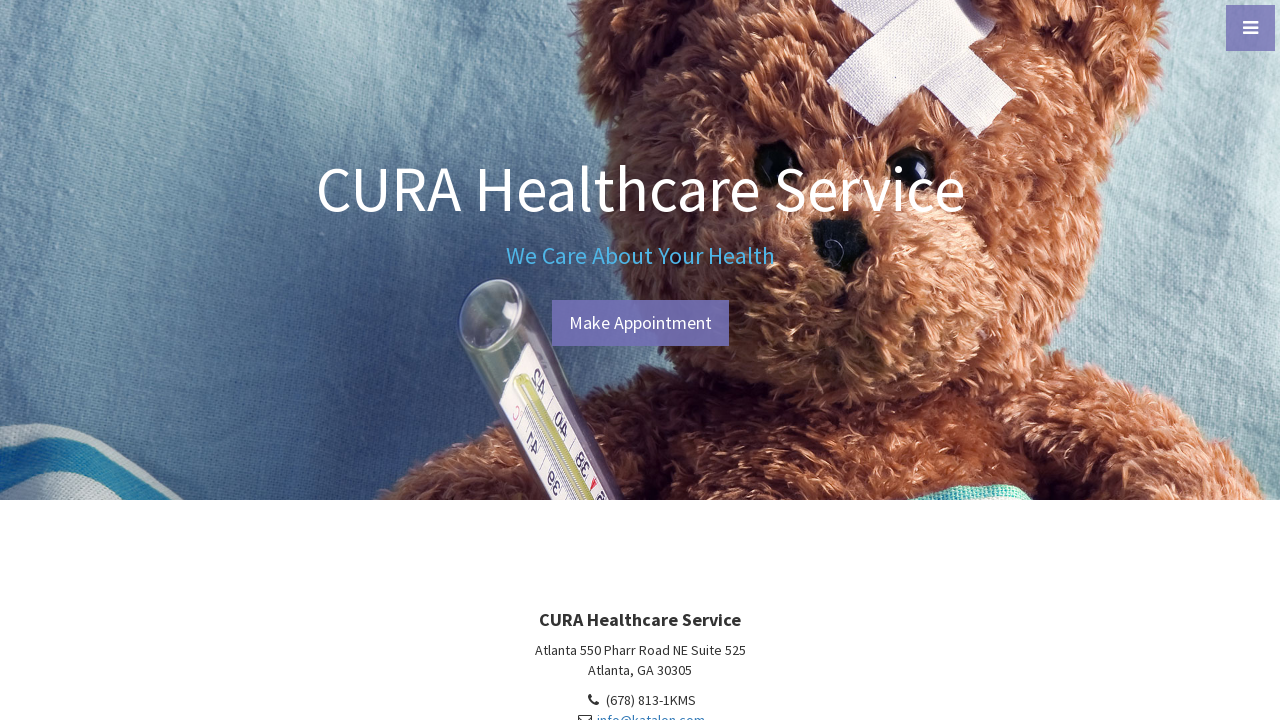

Waited for original page to load after going back
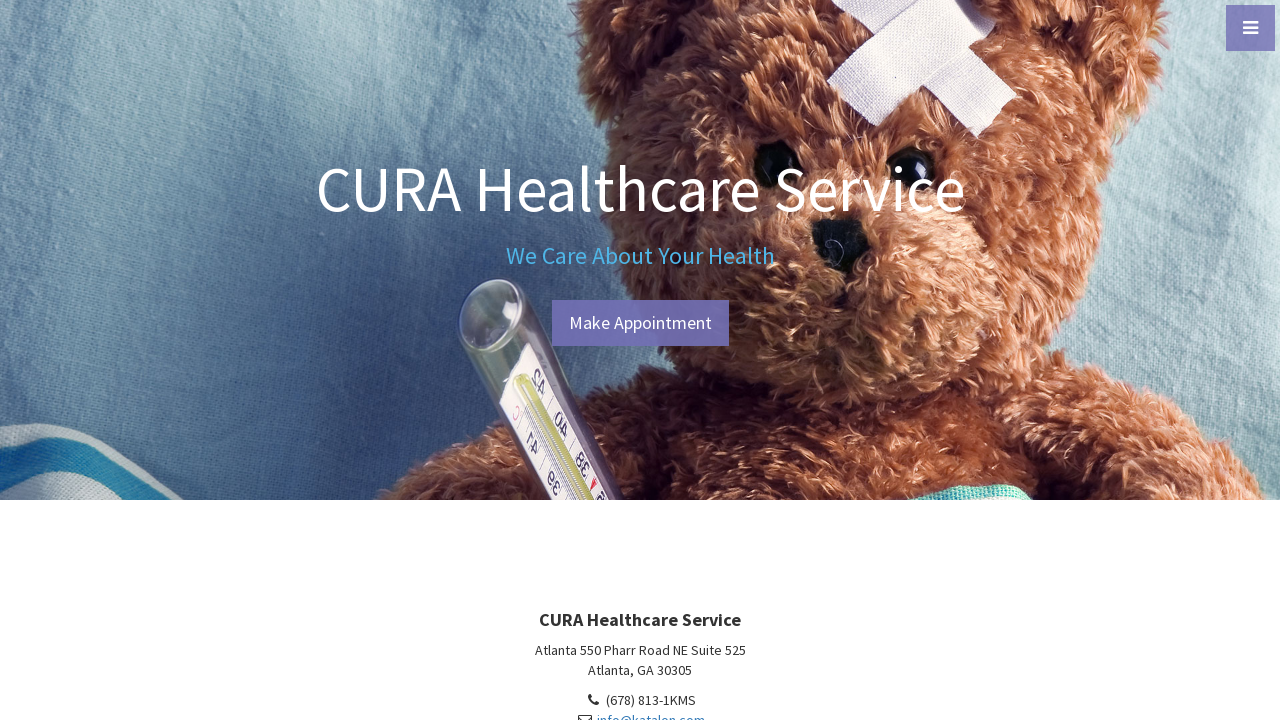

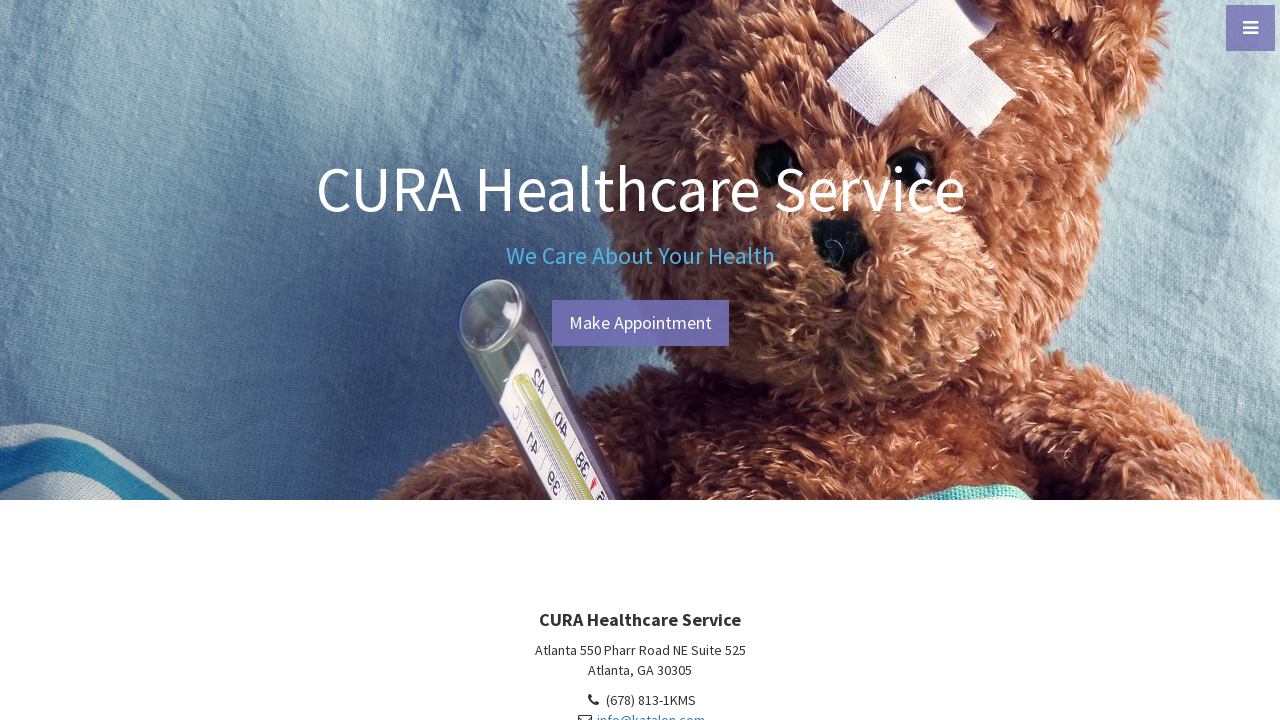